Tests window handling functionality by opening multiple popup windows, iterating through them, closing them, and then switching back to the main window

Starting URL: https://syntaxprojects.com/window-popup-modal-demo.php

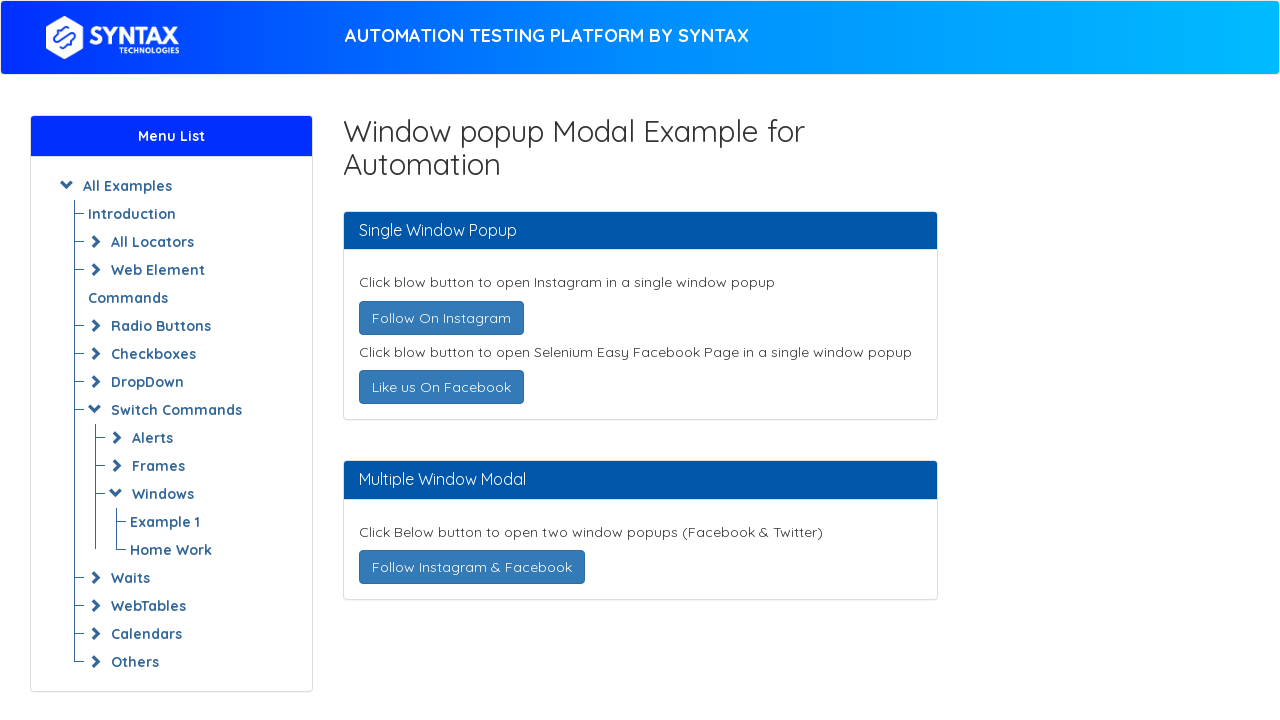

Clicked 'Follow On Instagram' button to open popup at (441, 318) on a:has-text('Follow On Instagram')
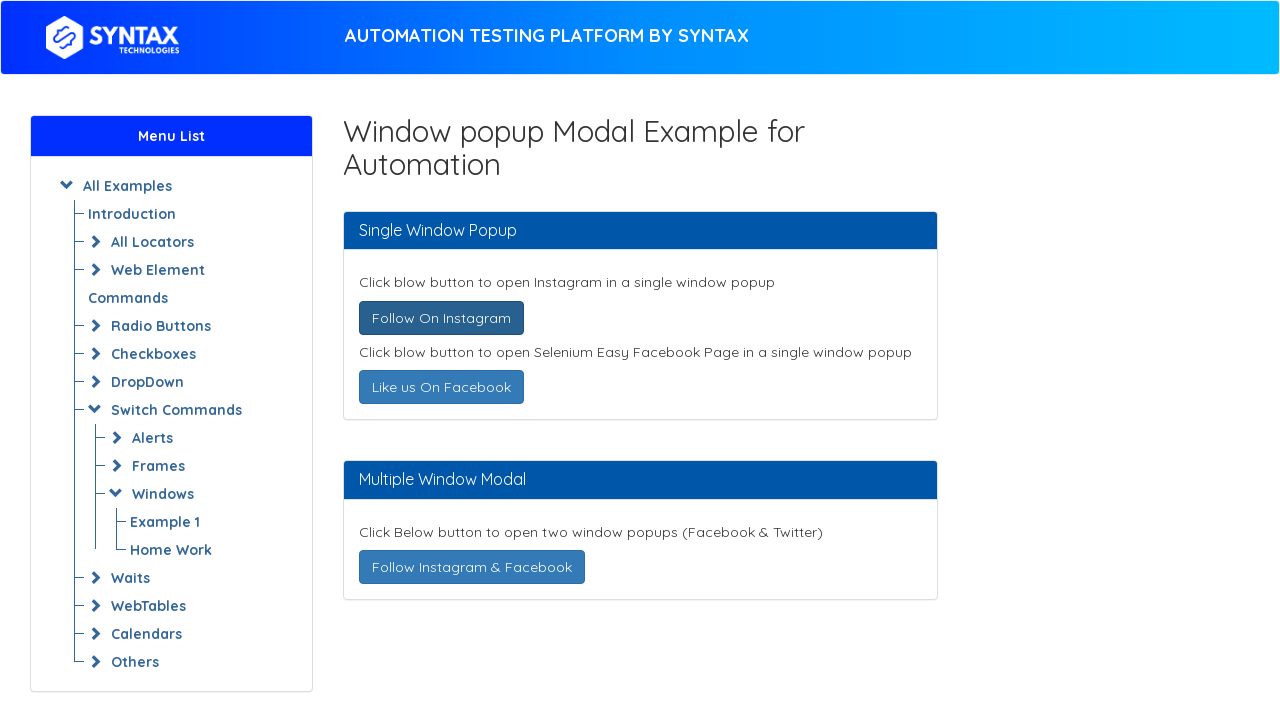

Clicked 'Like us On Facebook' button to open popup at (441, 387) on a:has-text('Like us On Facebook')
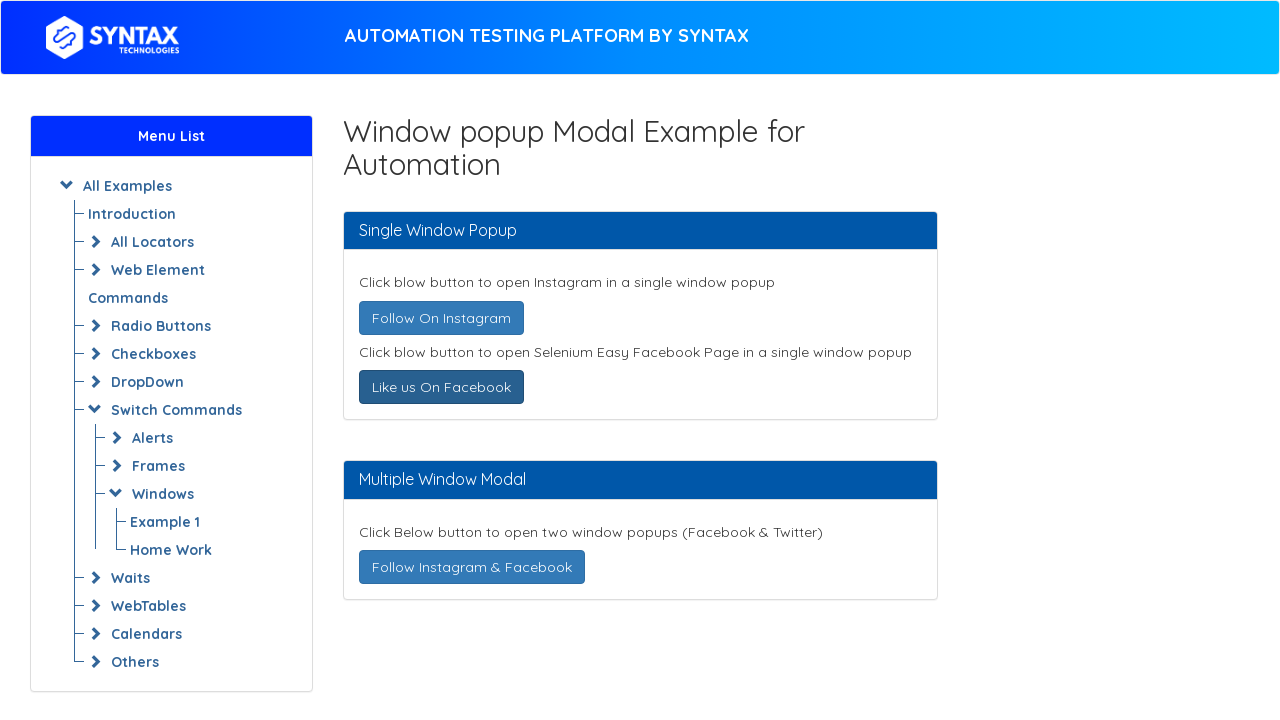

Clicked 'Follow Instagram & Facebook' button to open popup at (472, 567) on a:has-text('Follow Instagram & Facebook')
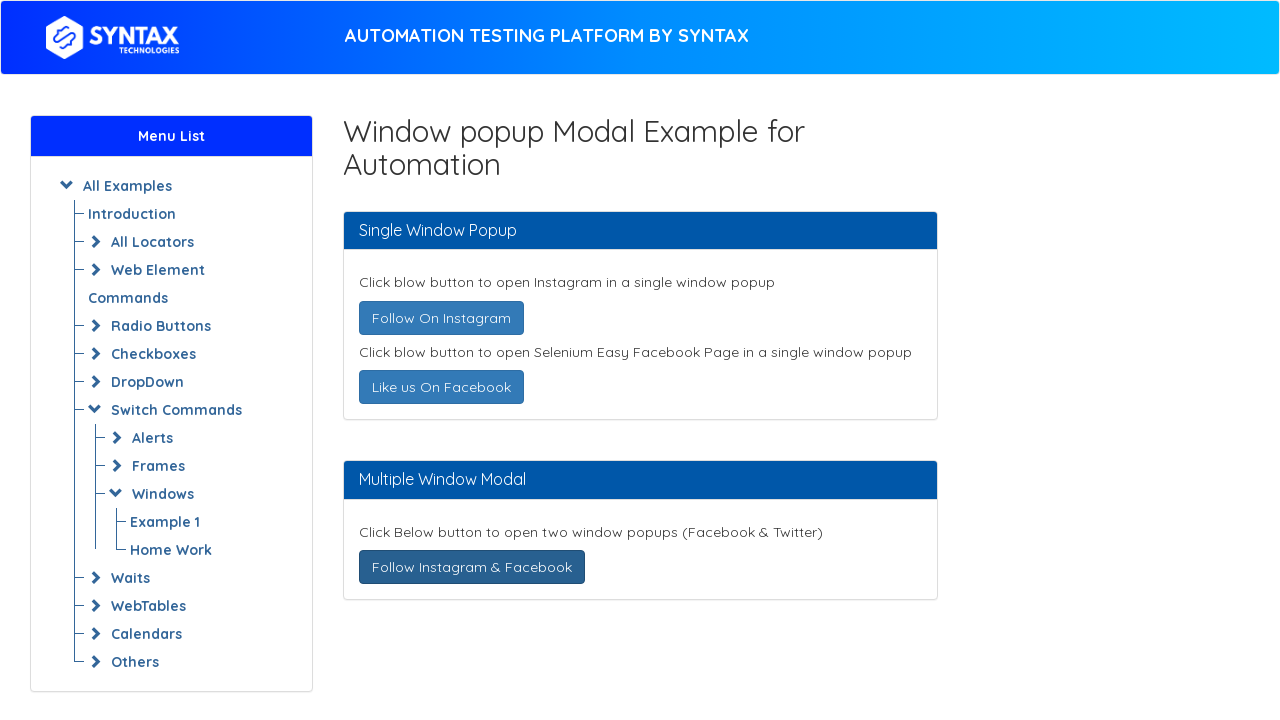

Retrieved all open pages/windows from context
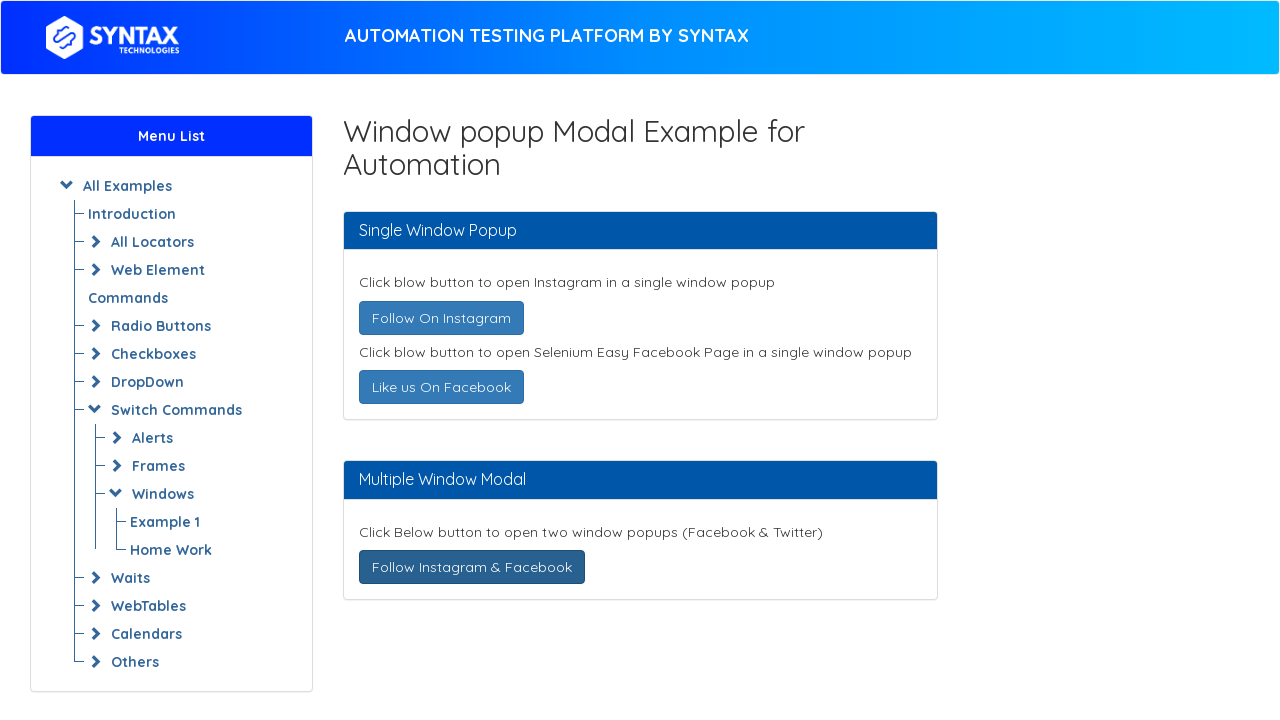

Closed popup window
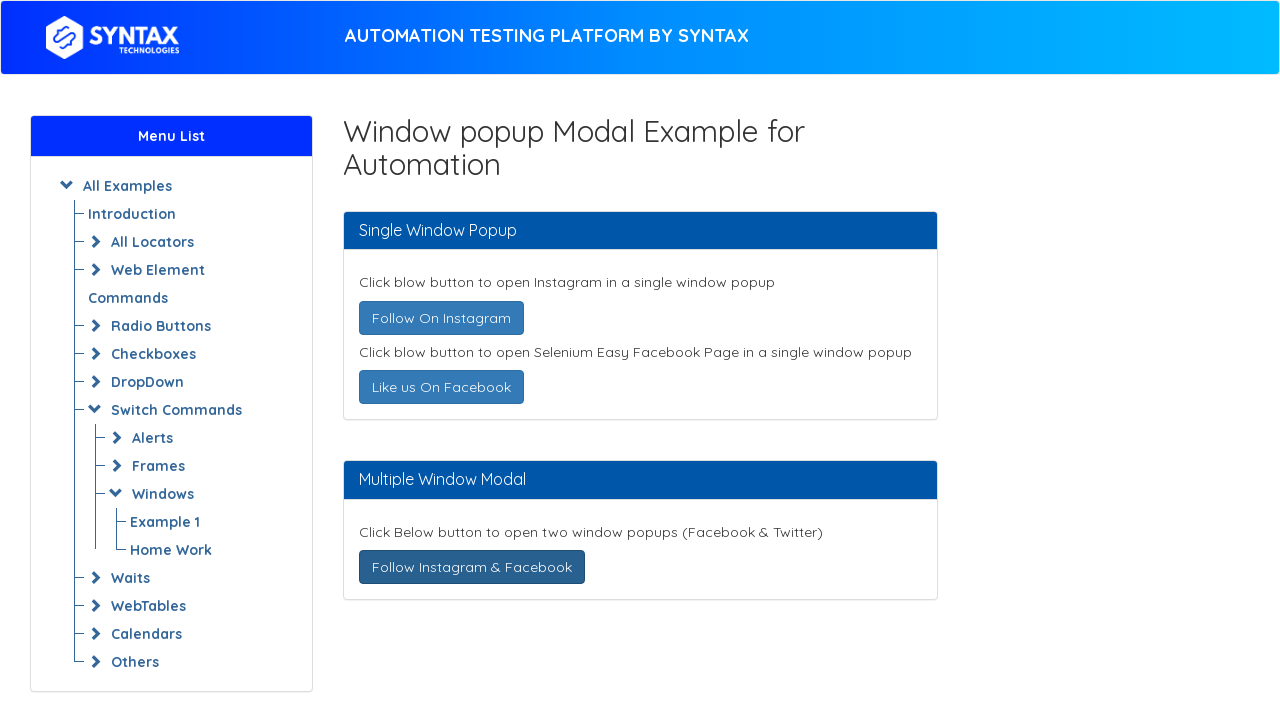

Closed popup window
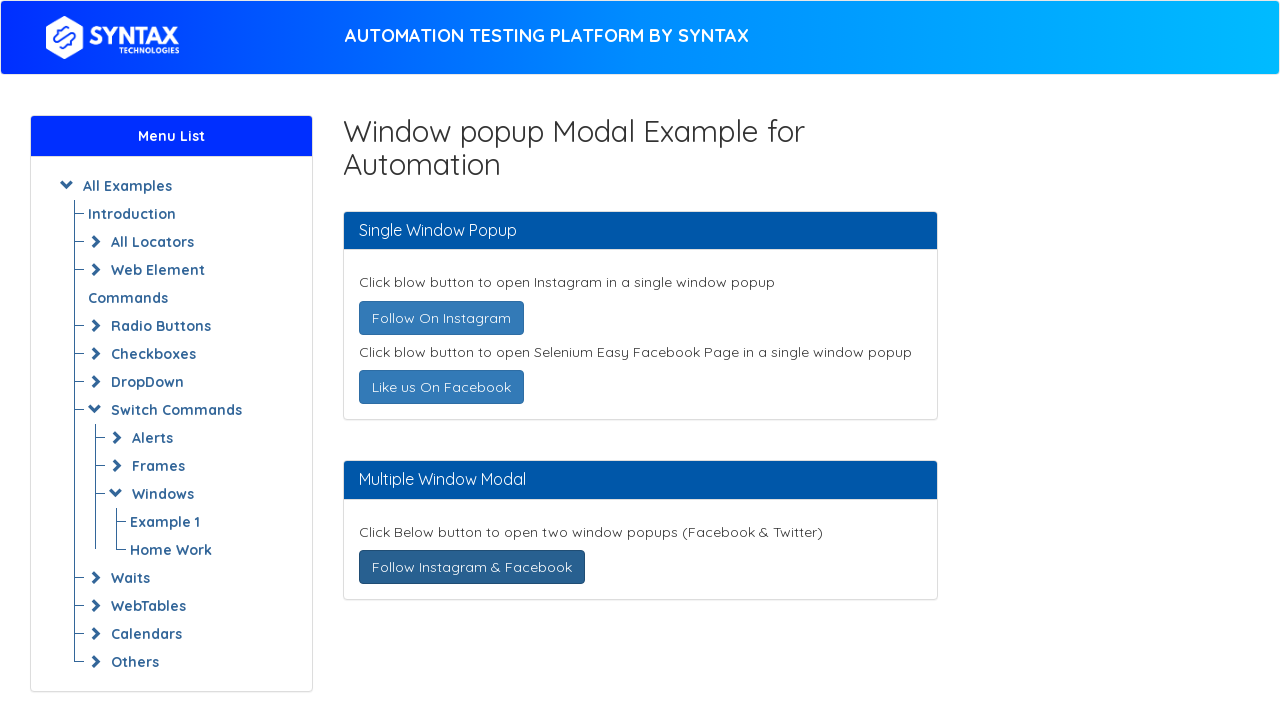

Closed popup window
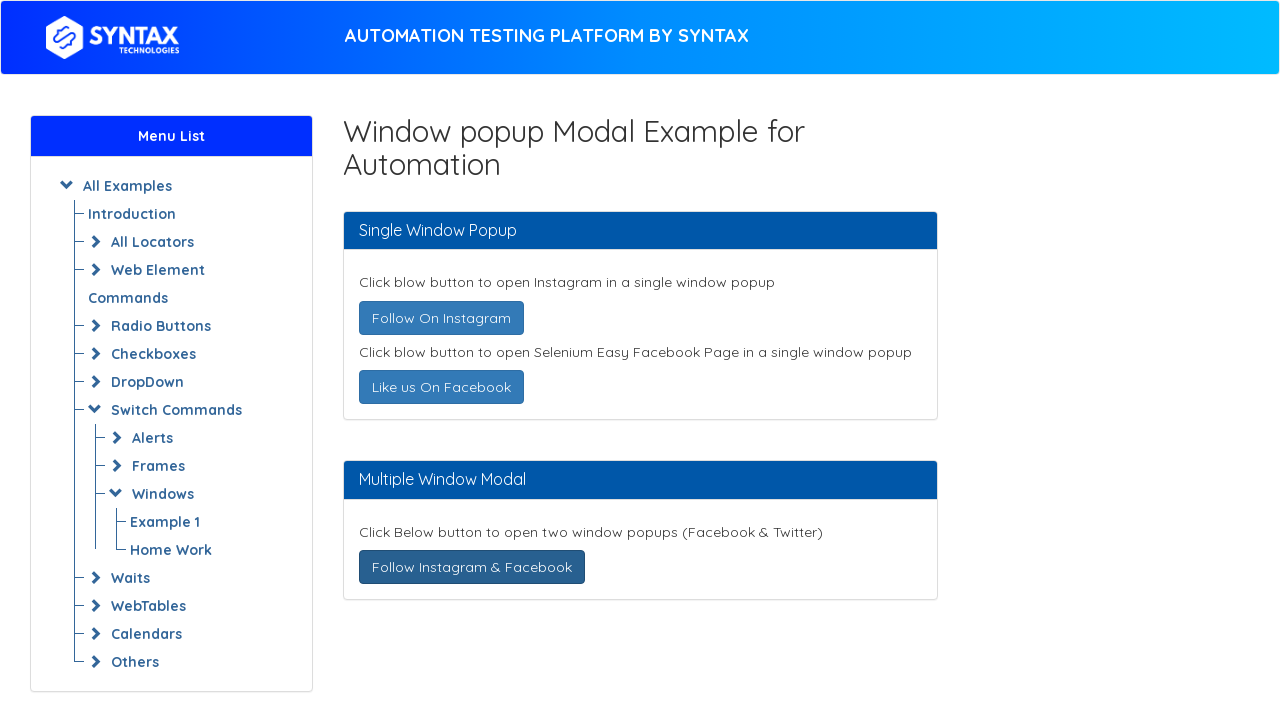

Clicked 'Follow On Instagram' button again from main window at (441, 318) on a:has-text('Follow On Instagram')
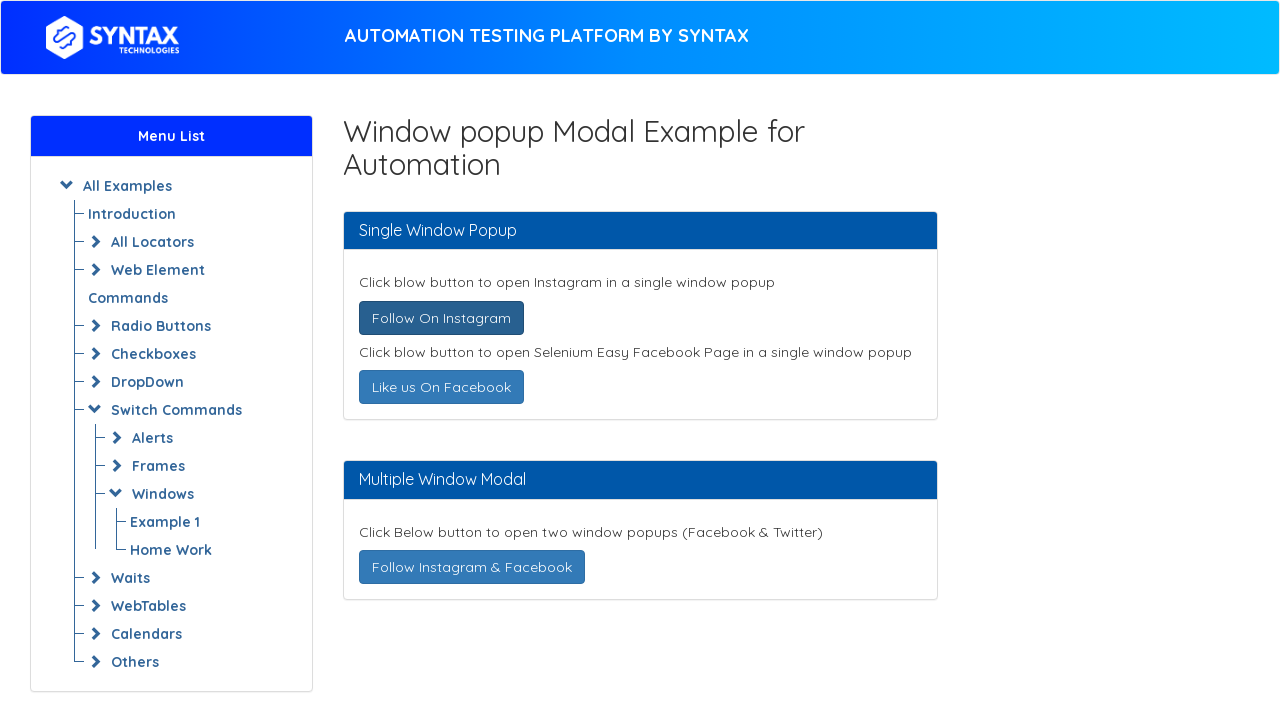

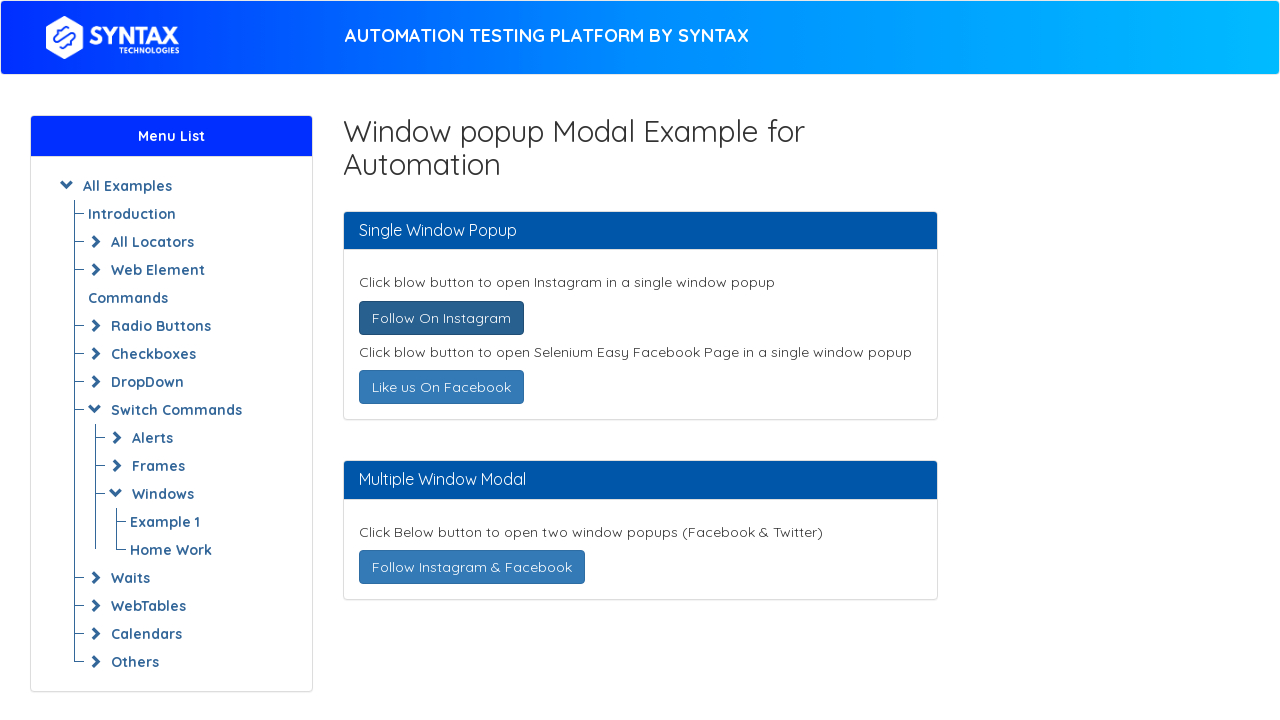